Navigates to a Chilean job listing page (Laborum) that shows jobs published in the last 7 days and waits for the page content to load.

Starting URL: https://www.laborum.cl/empleos-publicacion-menor-a-7-dias.html

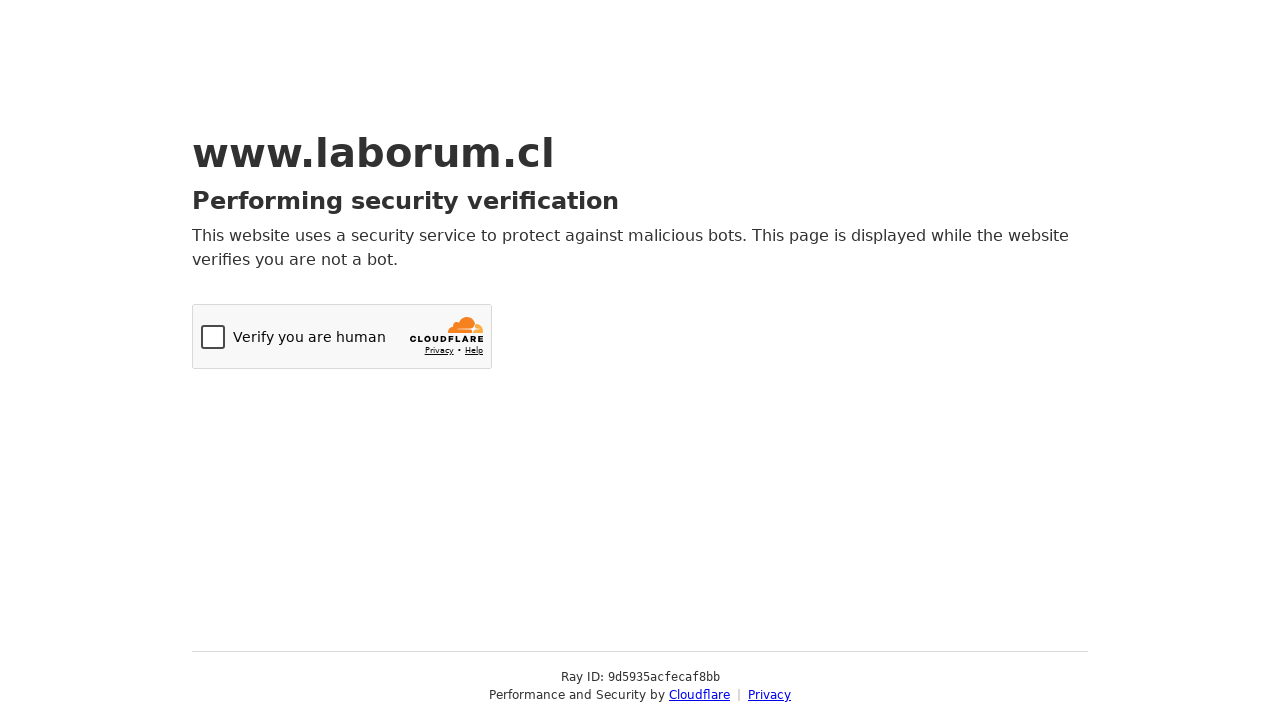

Navigated to Laborum job listings page for jobs published in the last 7 days
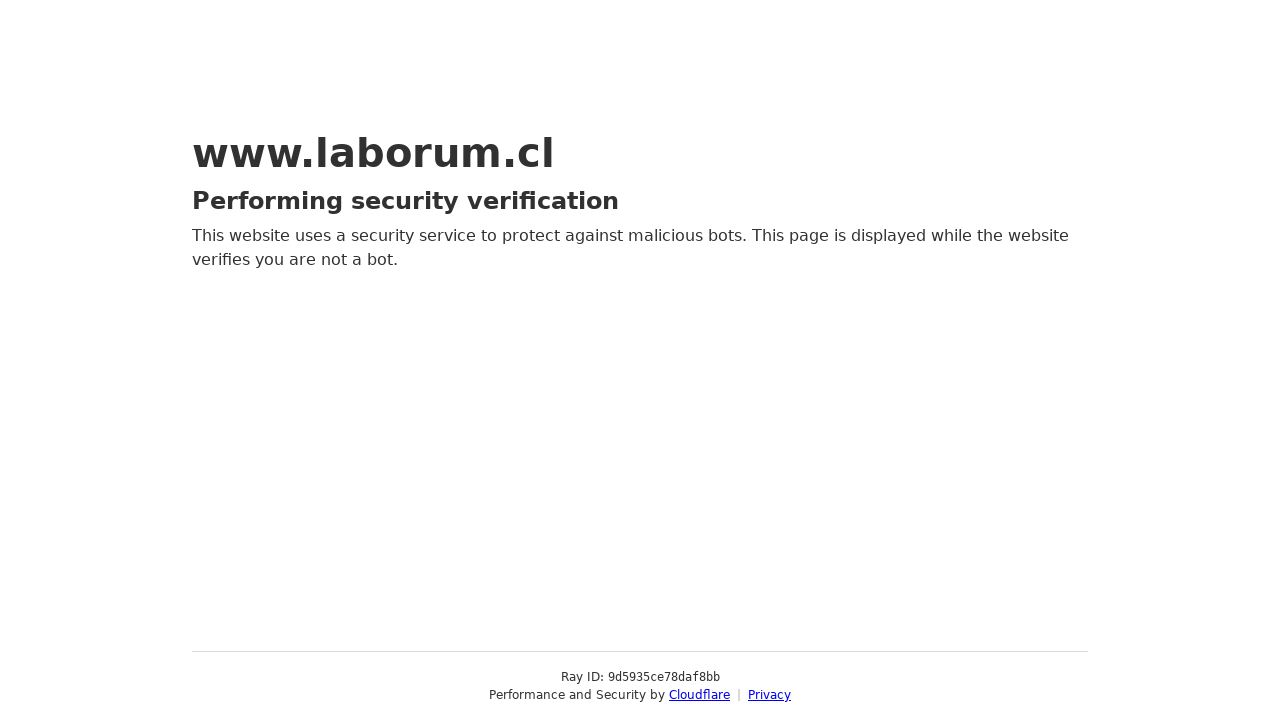

Waited for page to reach networkidle state - network activity complete
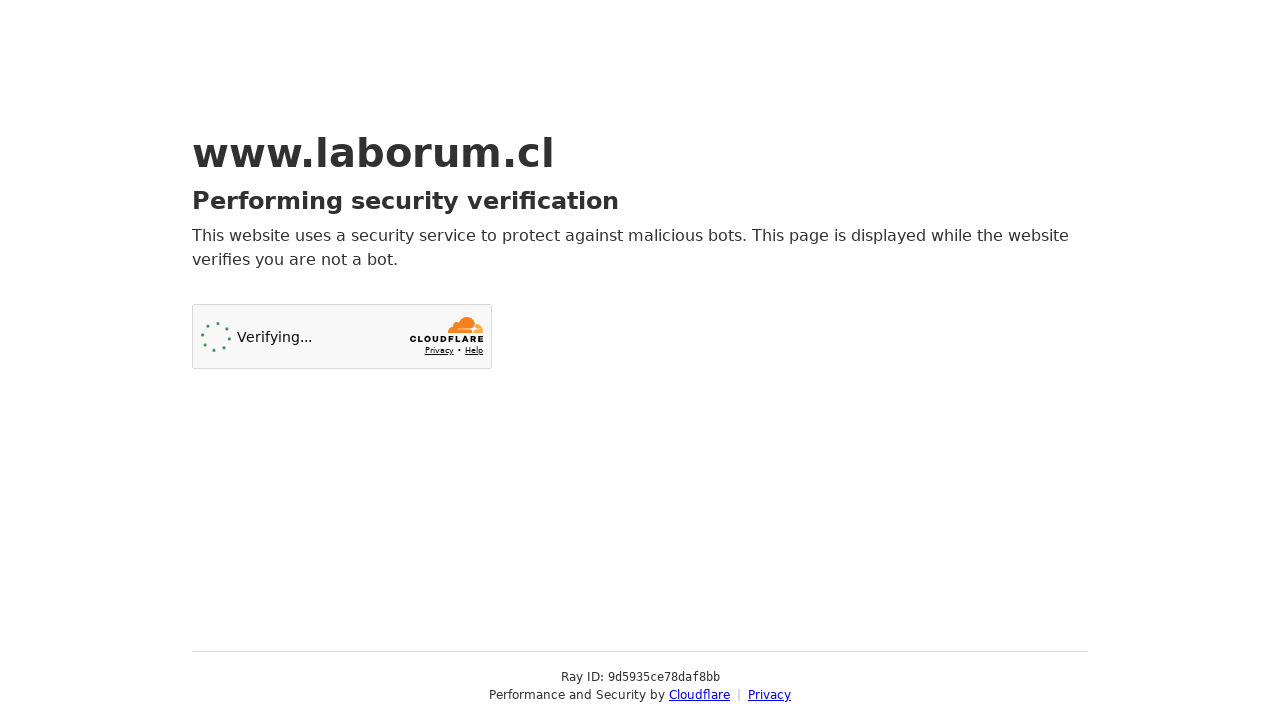

Verified page content loaded - body element is present
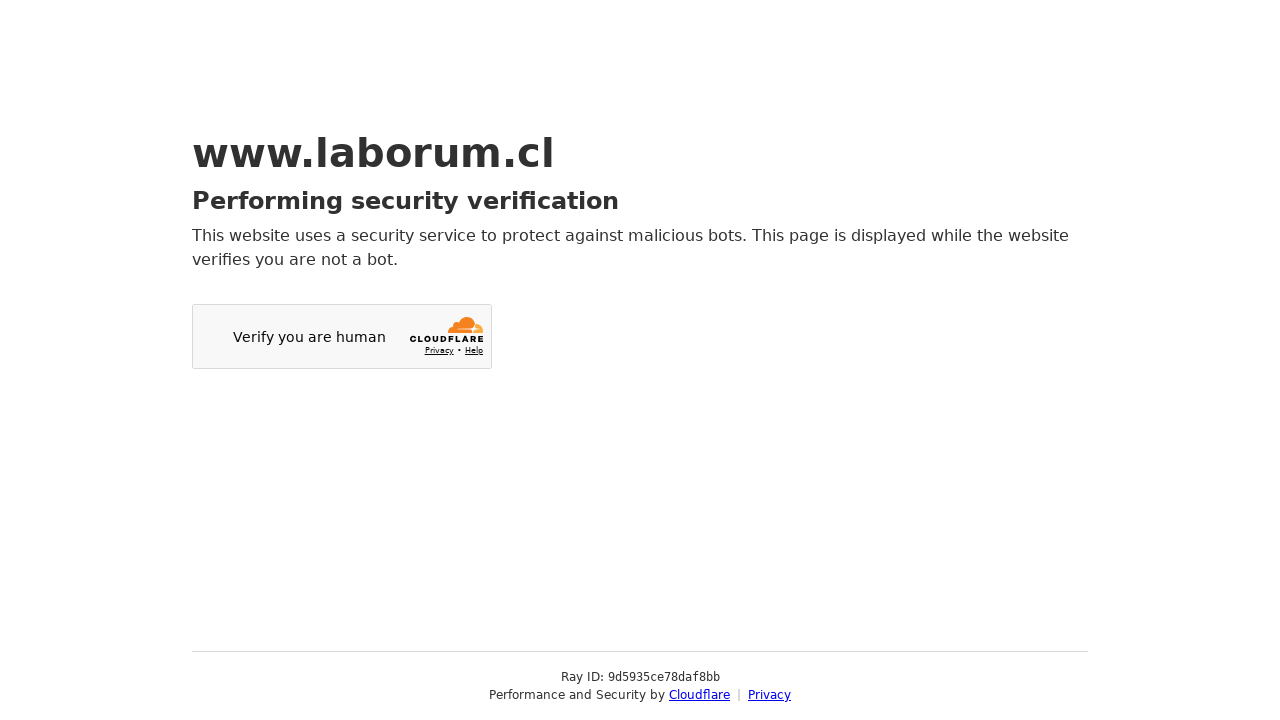

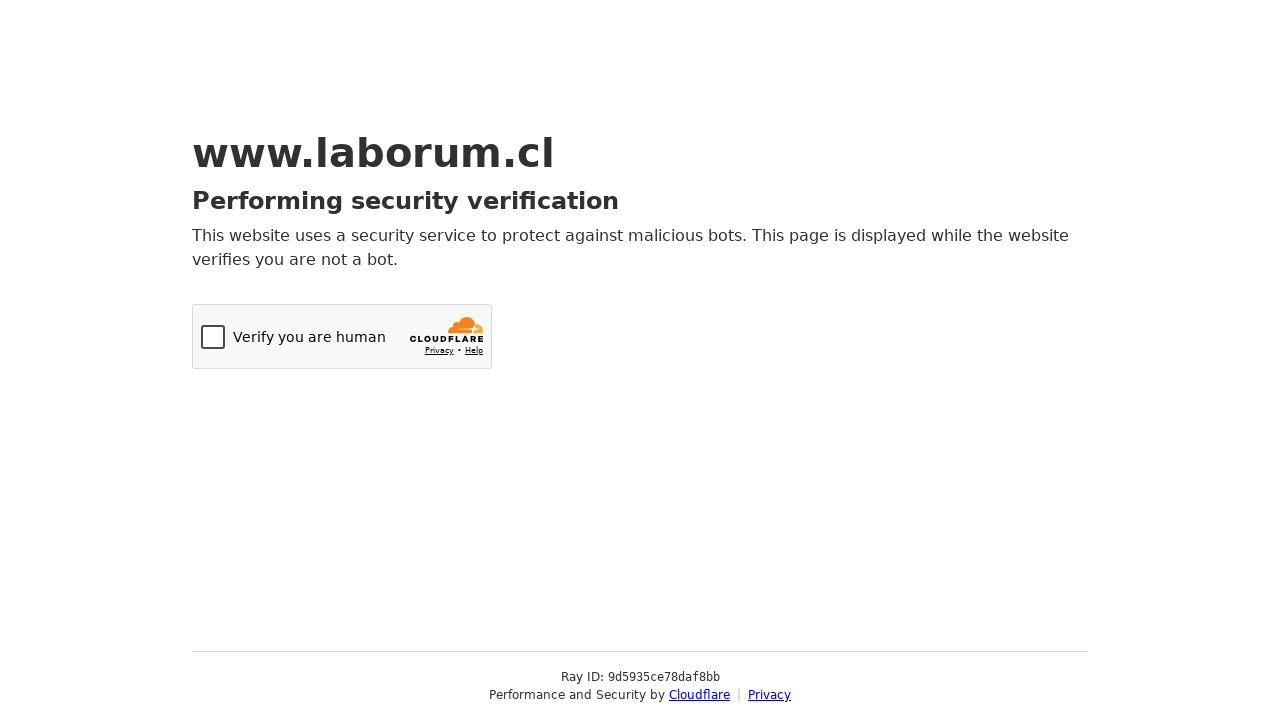